Tests checkbox functionality by checking and unchecking the first and last checkboxes on a sample testing site

Starting URL: https://artoftesting.com/samplesiteforselenium

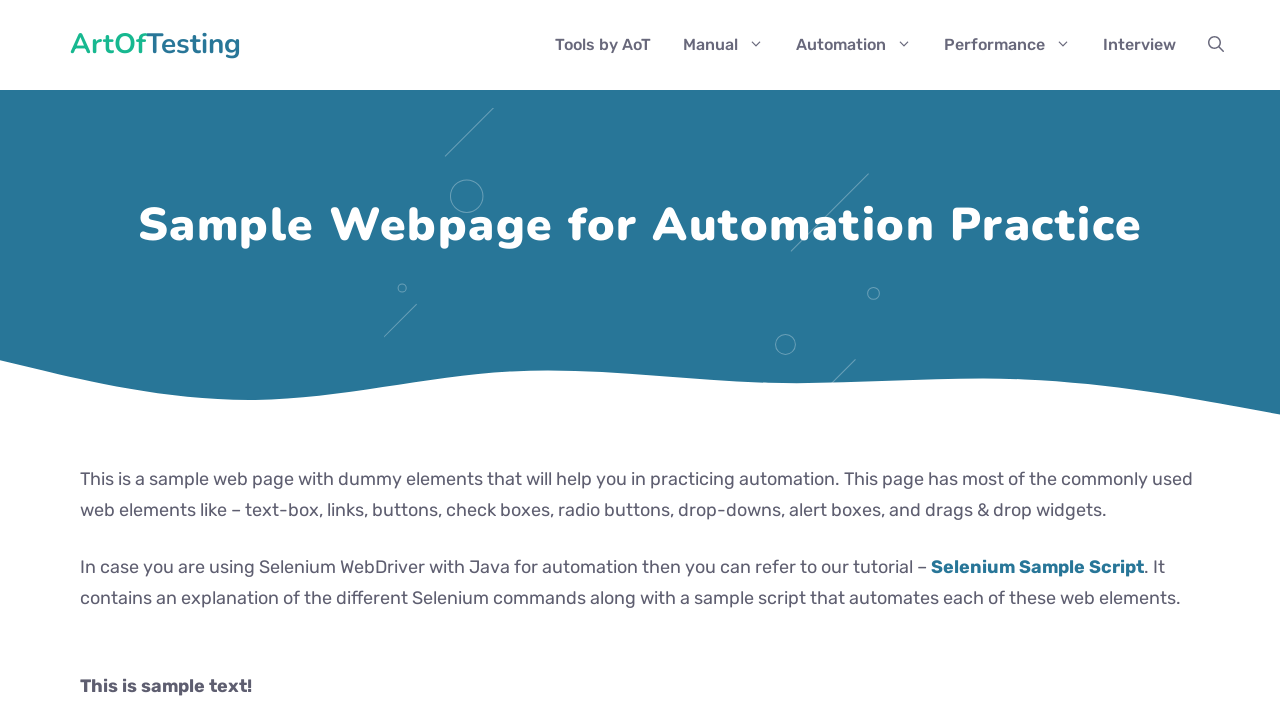

Located all checkboxes on the page
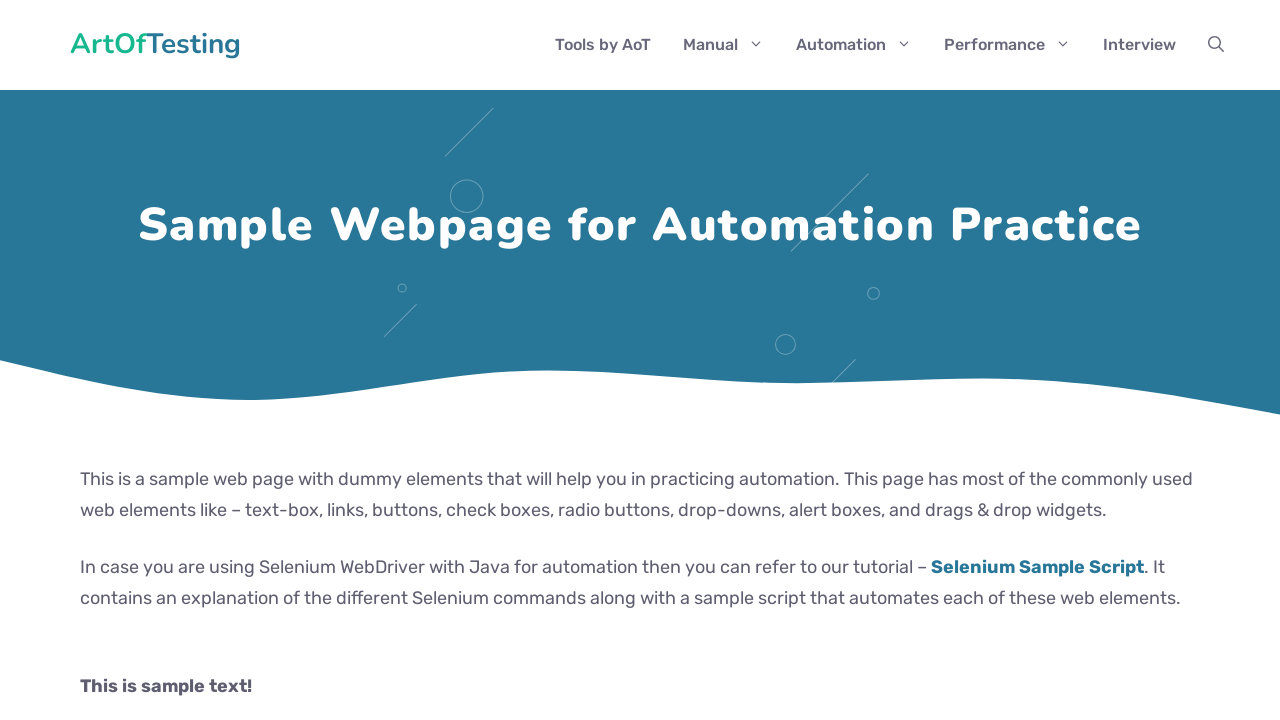

Checked the first checkbox at (86, 360) on input[type='checkbox'] >> nth=0
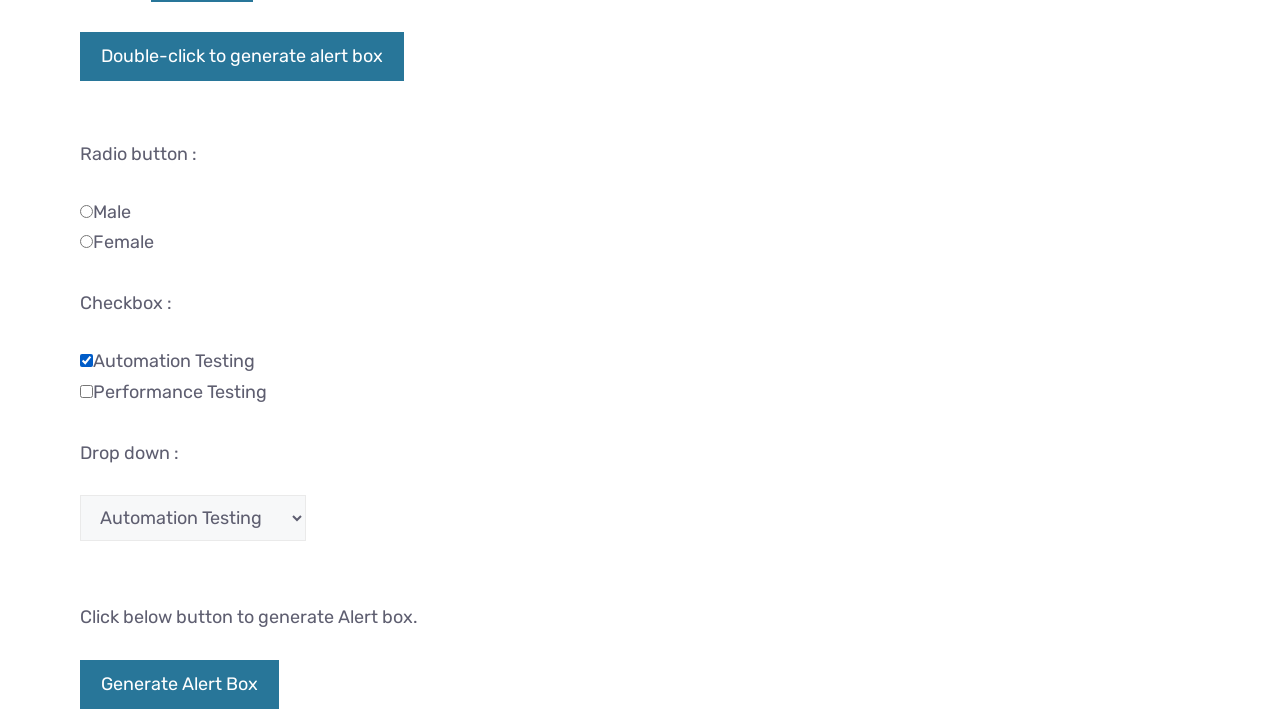

Checked the last checkbox at (86, 391) on input[type='checkbox'] >> nth=-1
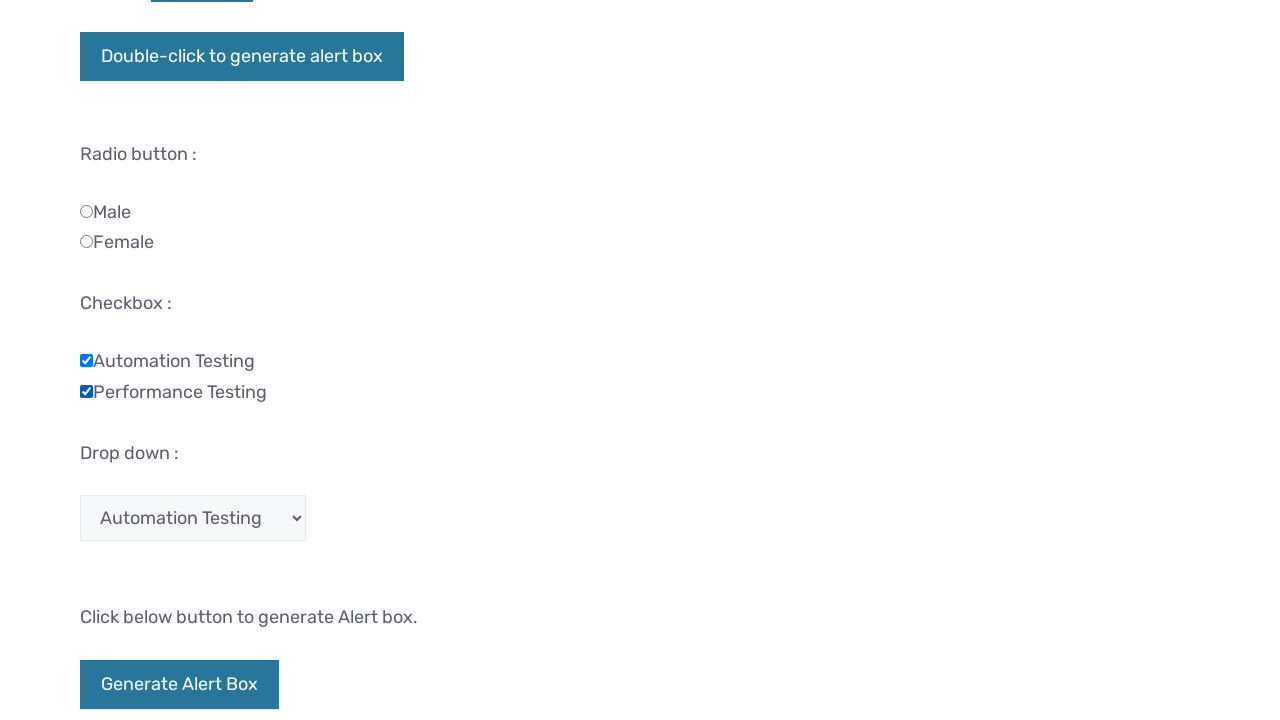

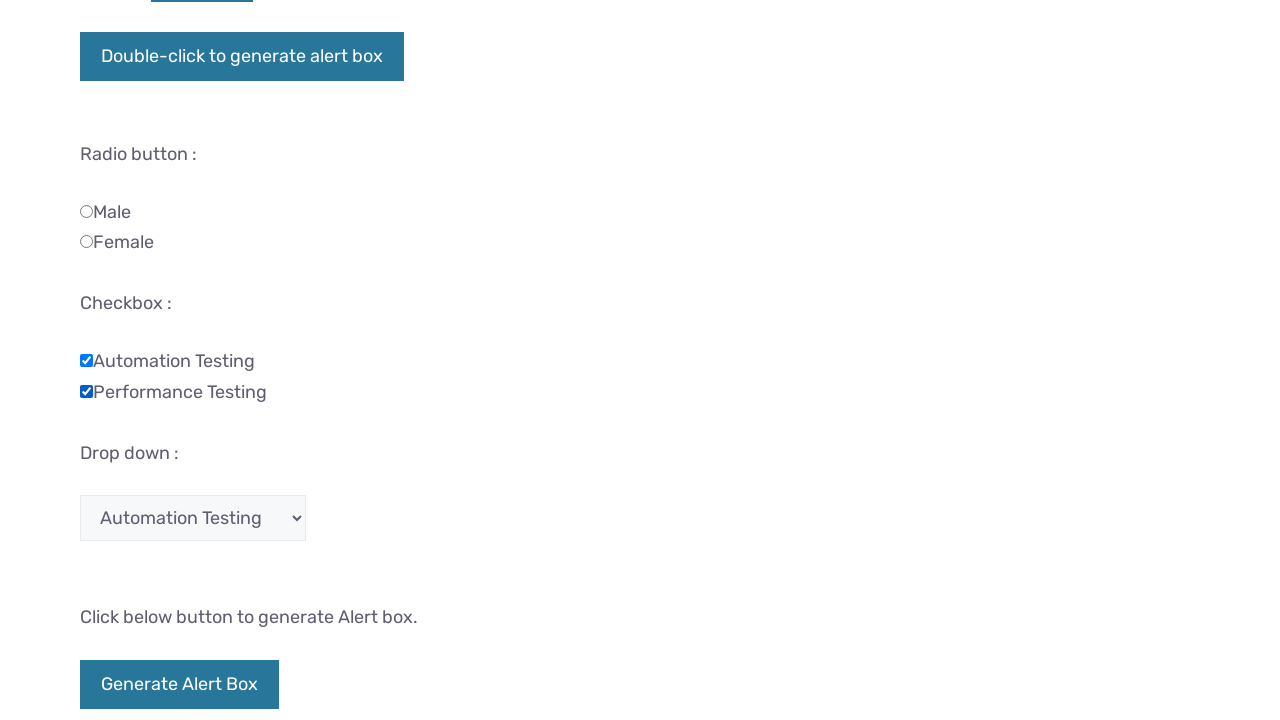